Tests that the complete-all checkbox updates its state when individual items are completed or cleared.

Starting URL: https://demo.playwright.dev/todomvc

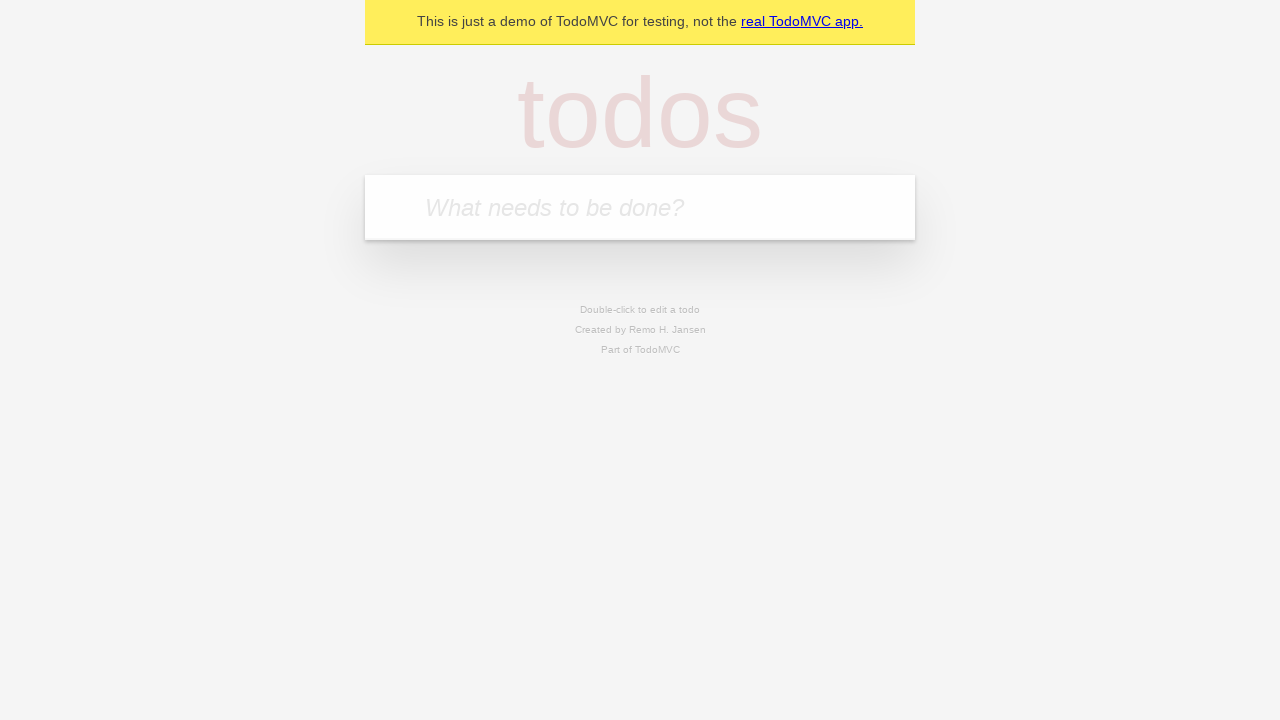

Filled input field with 'buy some cheese' on internal:attr=[placeholder="What needs to be done?"i]
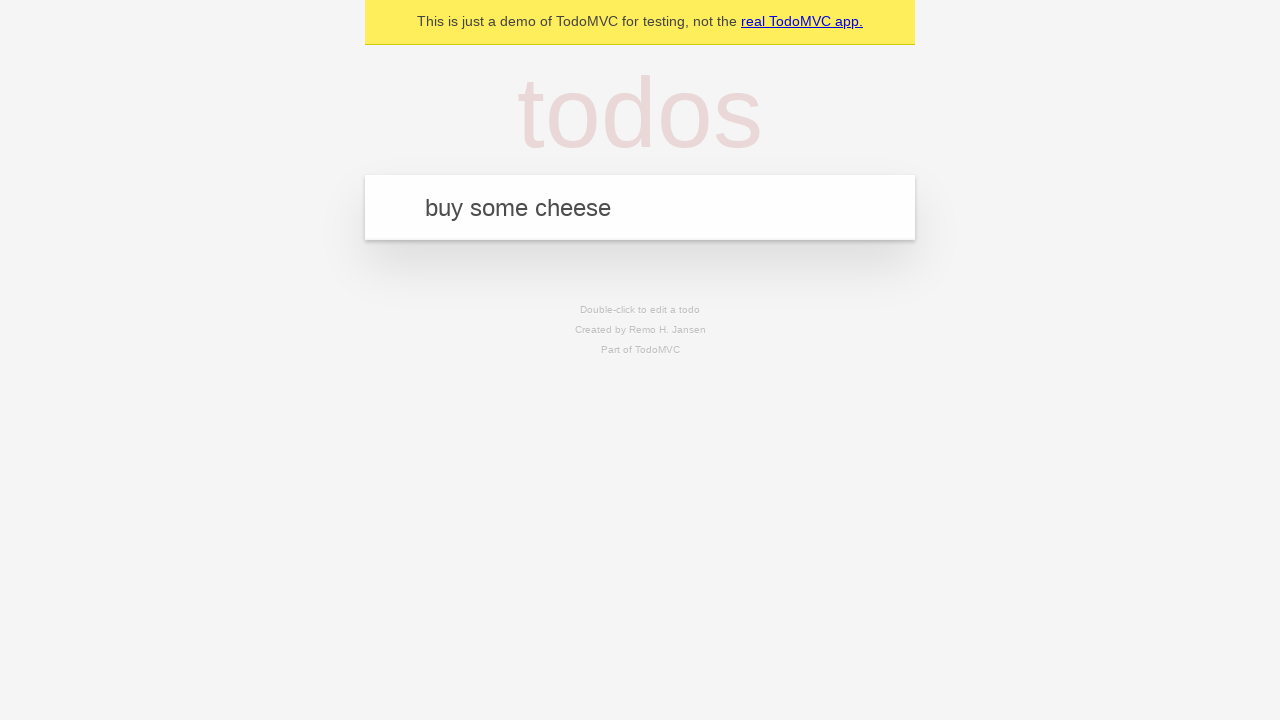

Pressed Enter to add first todo on internal:attr=[placeholder="What needs to be done?"i]
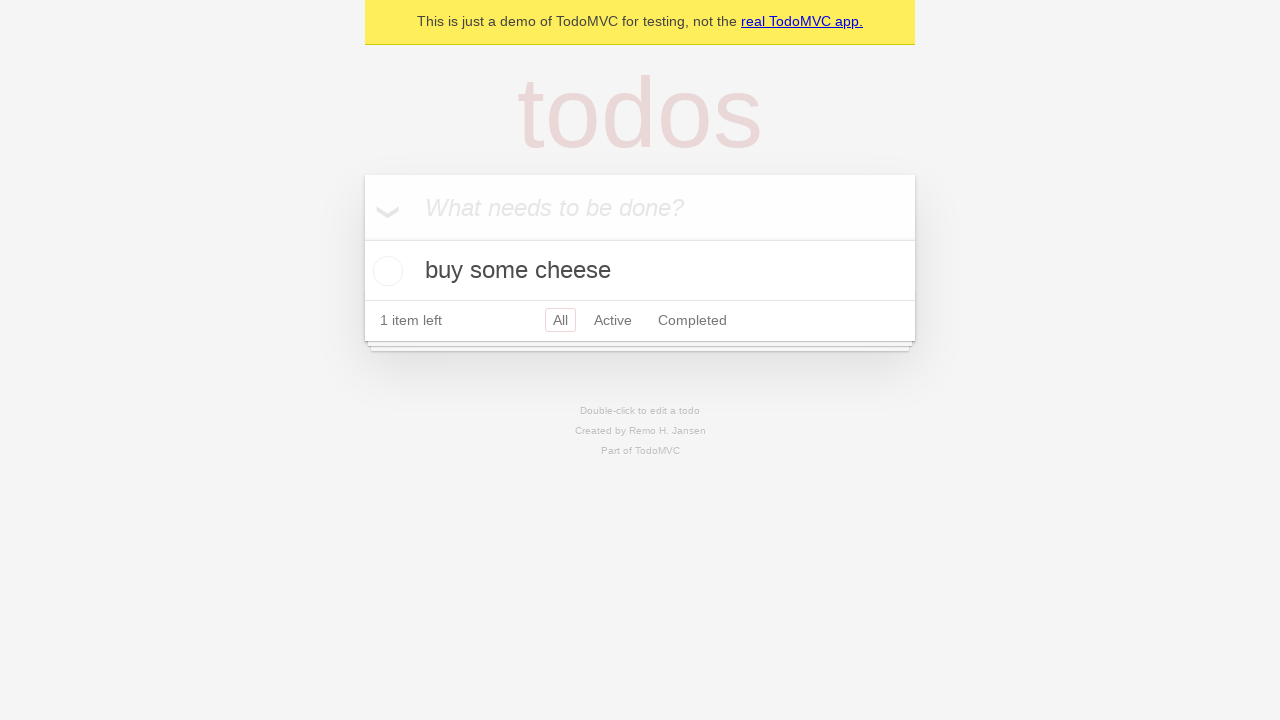

Filled input field with 'feed the cat' on internal:attr=[placeholder="What needs to be done?"i]
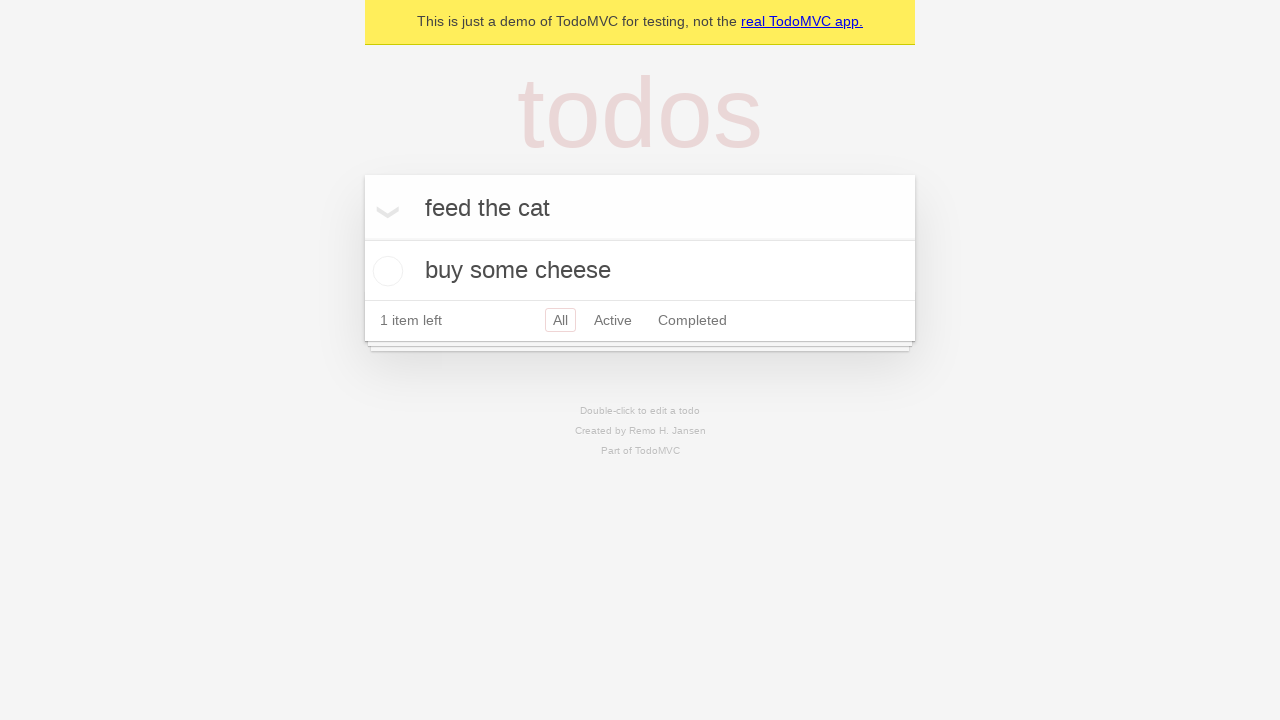

Pressed Enter to add second todo on internal:attr=[placeholder="What needs to be done?"i]
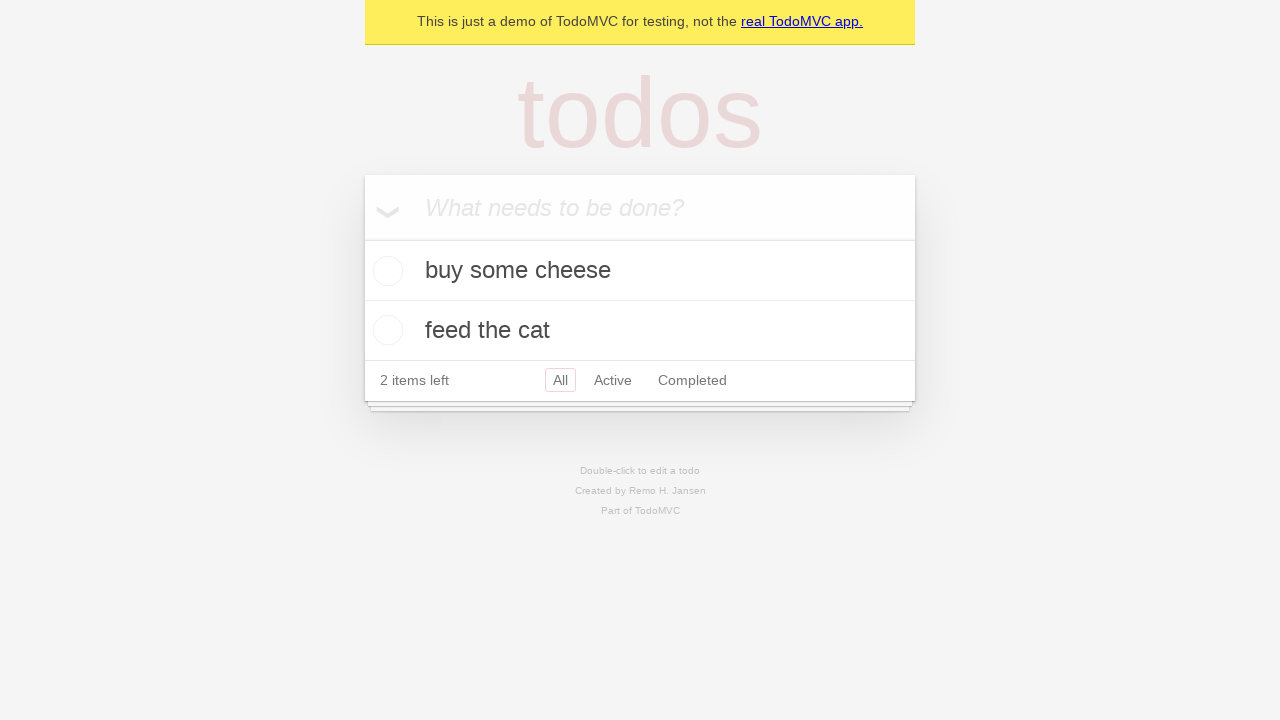

Filled input field with 'book a doctors appointment' on internal:attr=[placeholder="What needs to be done?"i]
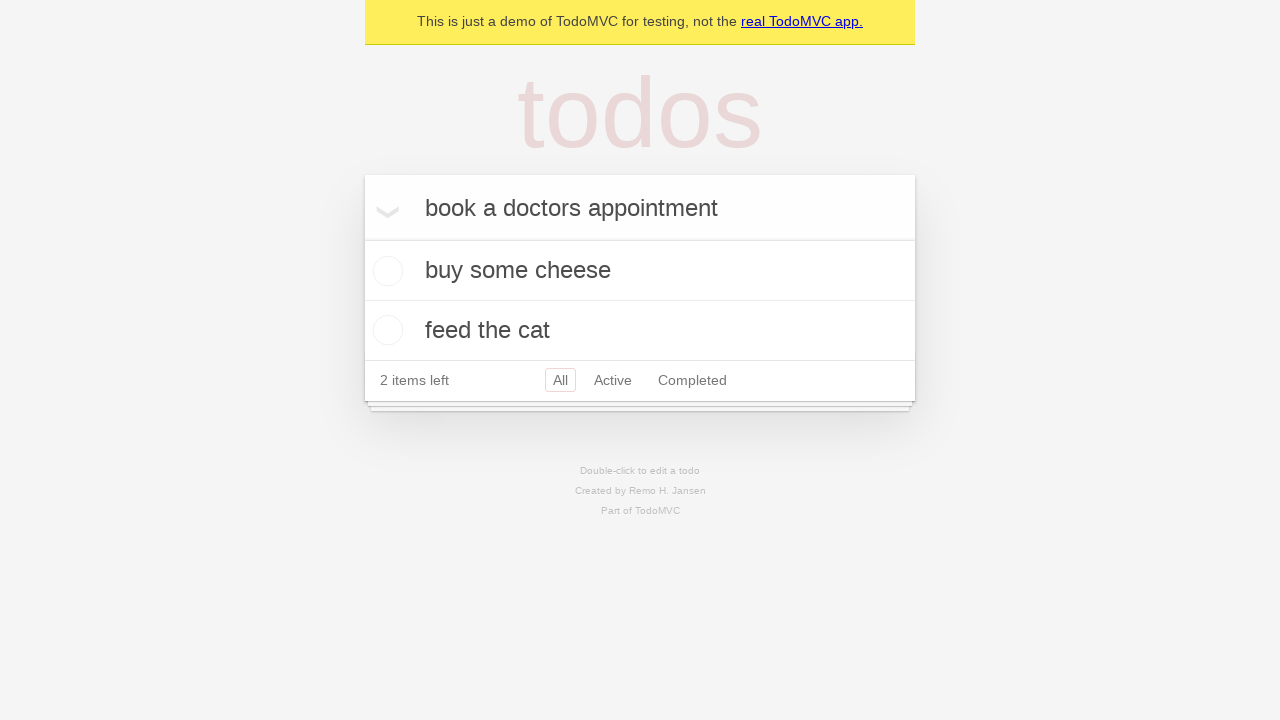

Pressed Enter to add third todo on internal:attr=[placeholder="What needs to be done?"i]
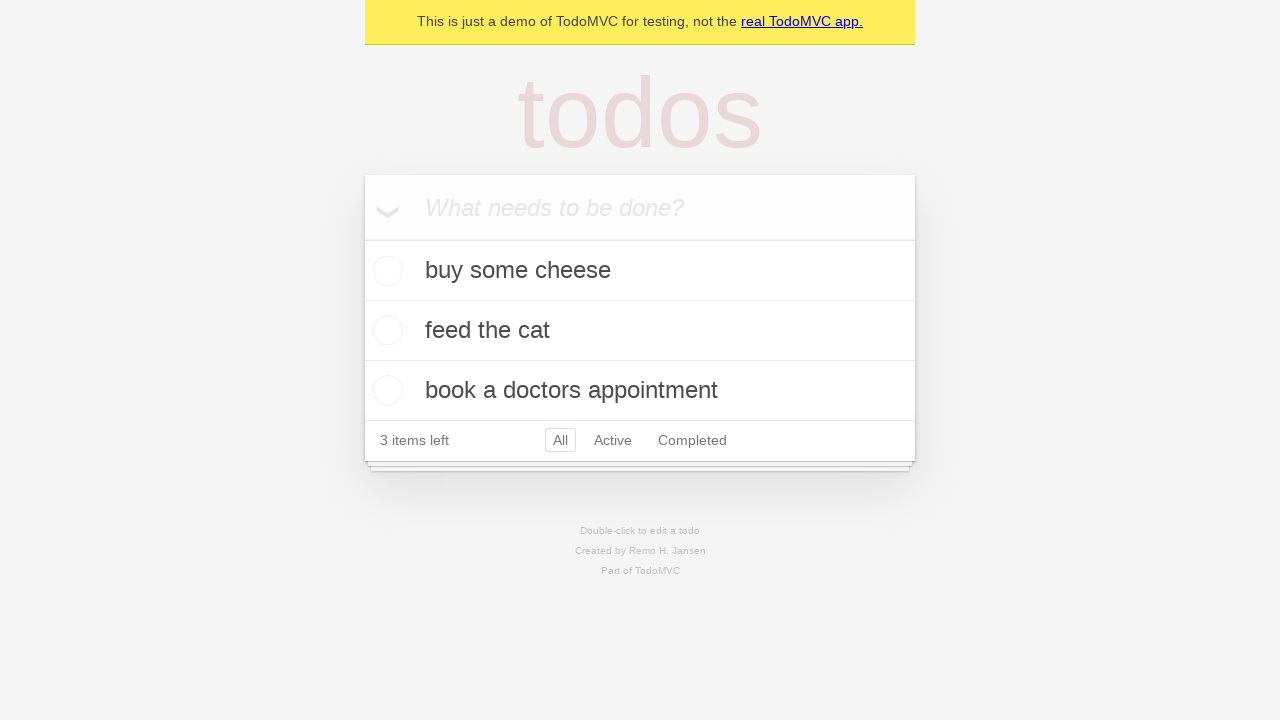

Checked 'Mark all as complete' checkbox at (362, 238) on internal:label="Mark all as complete"i
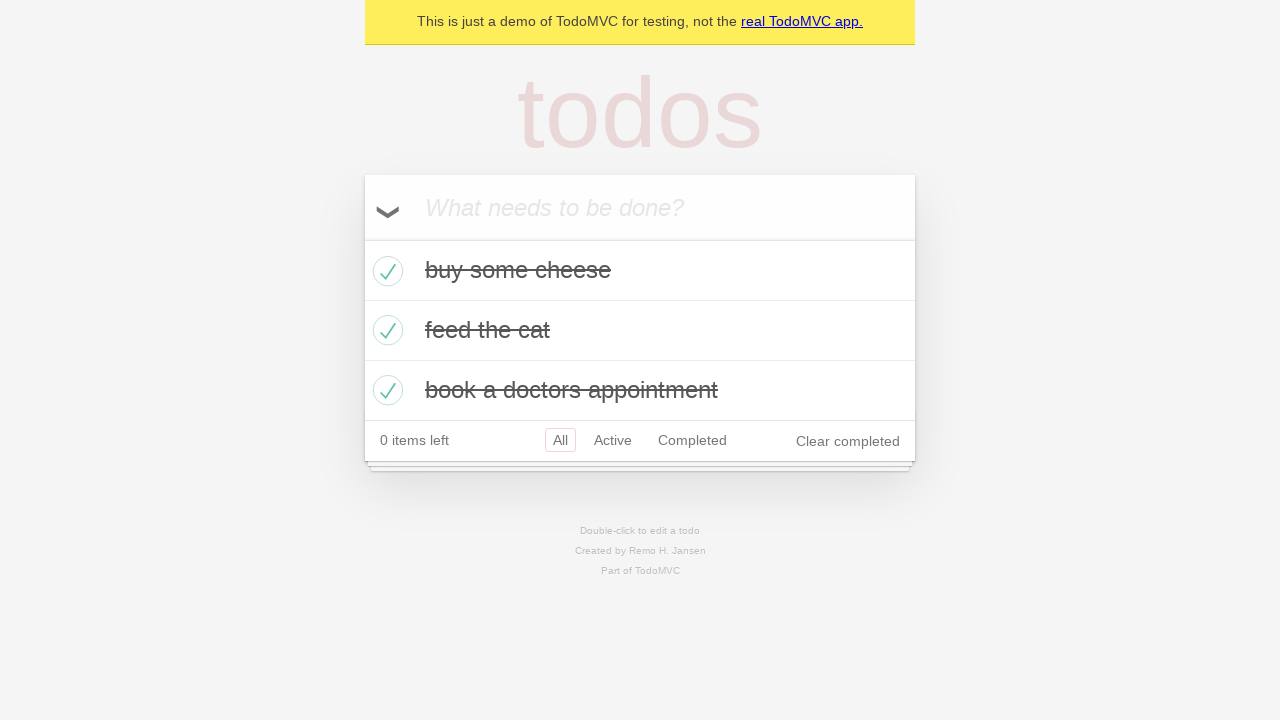

Unchecked first todo item at (385, 271) on internal:testid=[data-testid="todo-item"s] >> nth=0 >> internal:role=checkbox
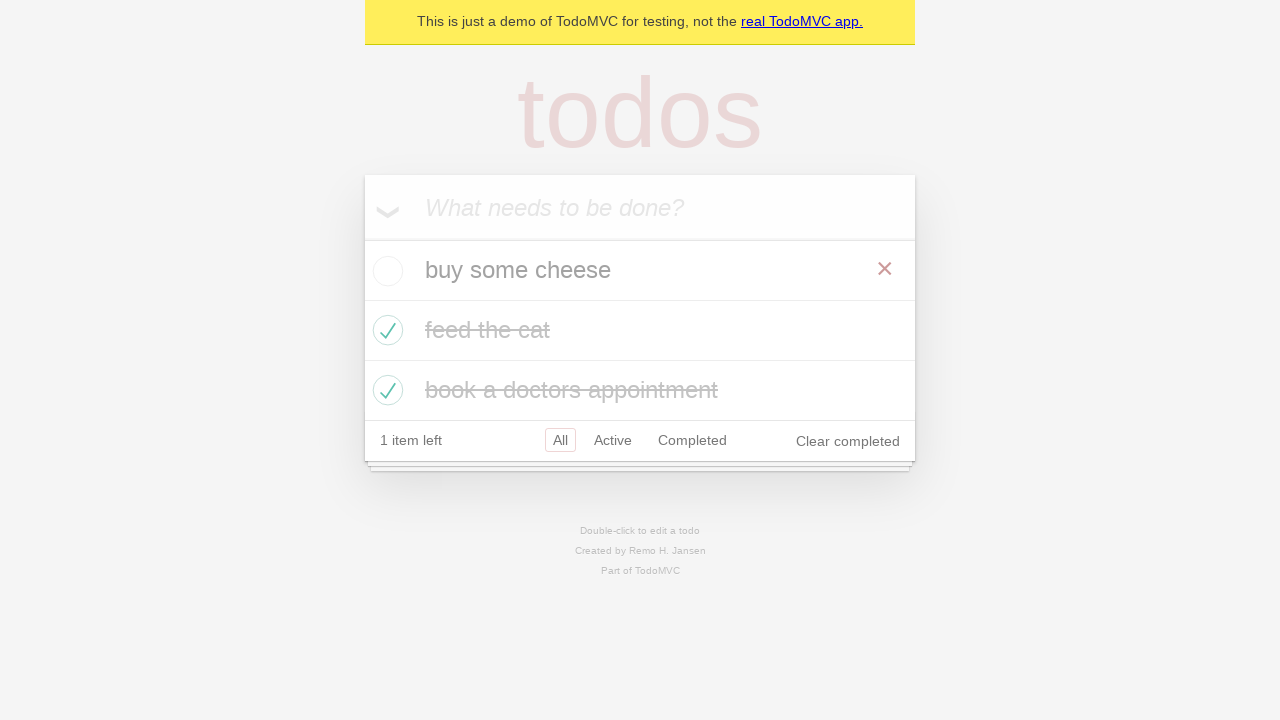

Re-checked first todo item at (385, 271) on internal:testid=[data-testid="todo-item"s] >> nth=0 >> internal:role=checkbox
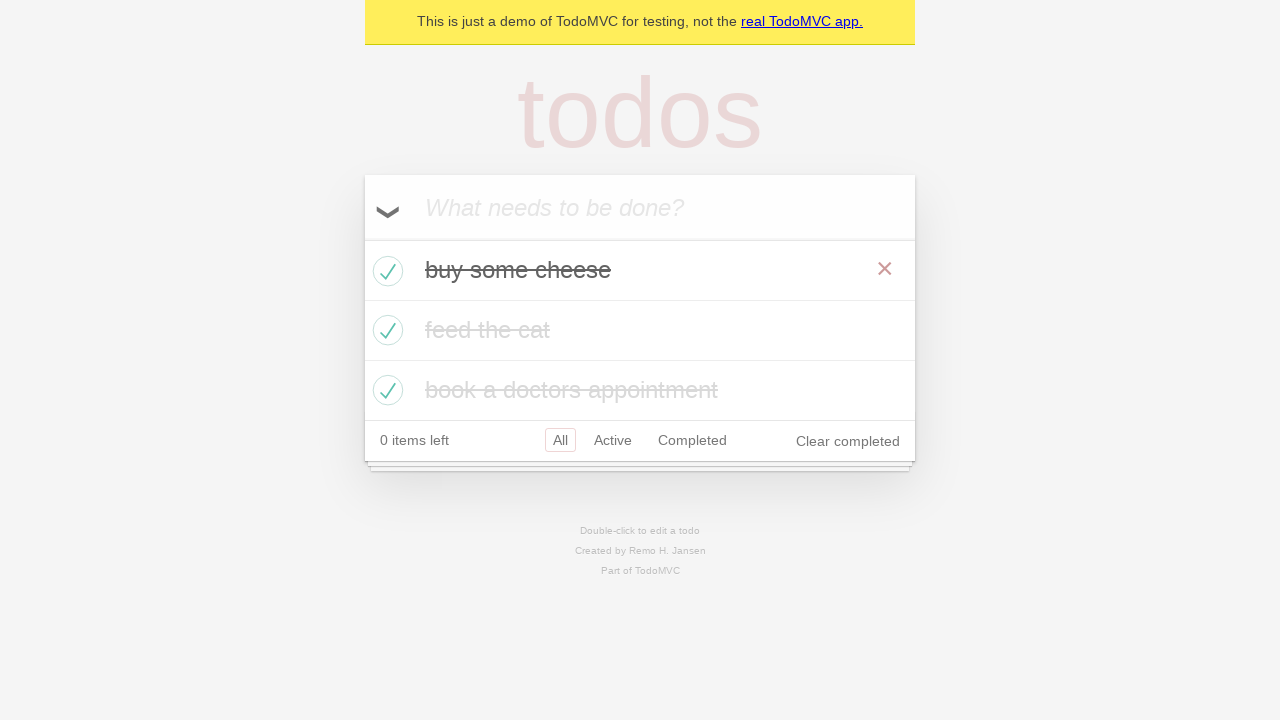

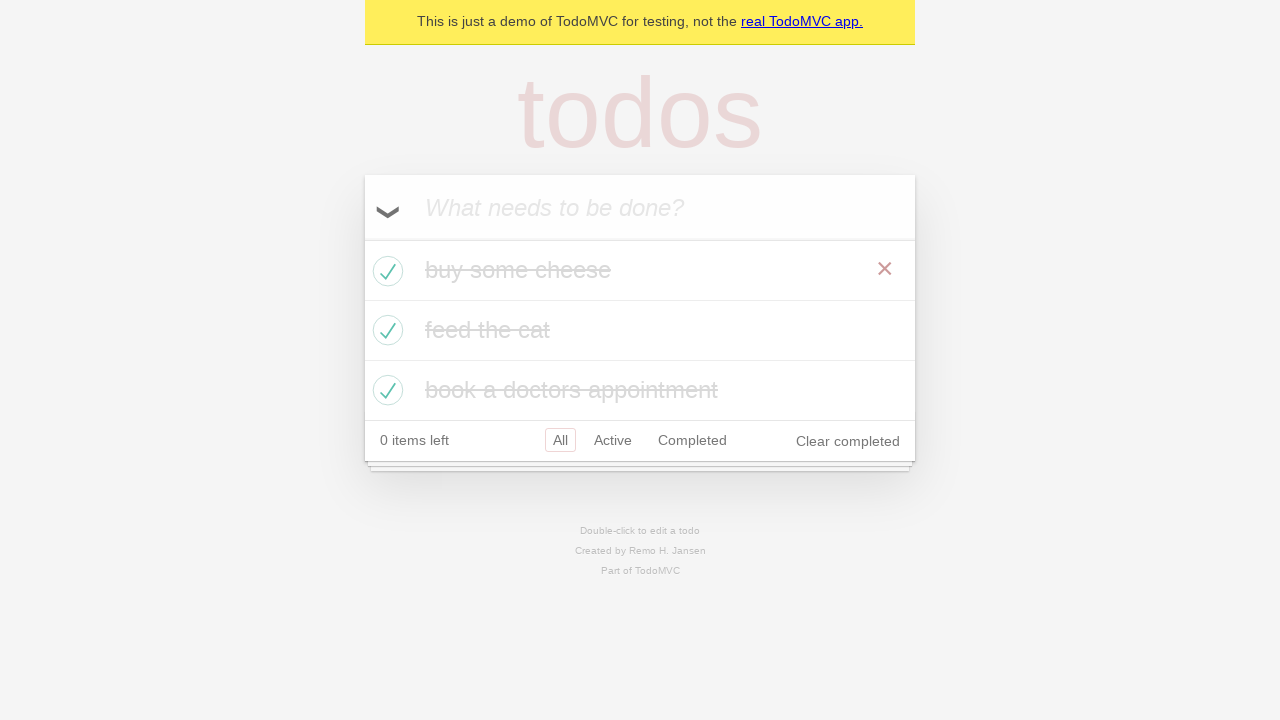